Tests explicit and fluent wait conditions on a dynamic controls page by interacting with a checkbox and clicking a remove/add button, then waiting for element state changes.

Starting URL: https://the-internet.herokuapp.com/dynamic_controls

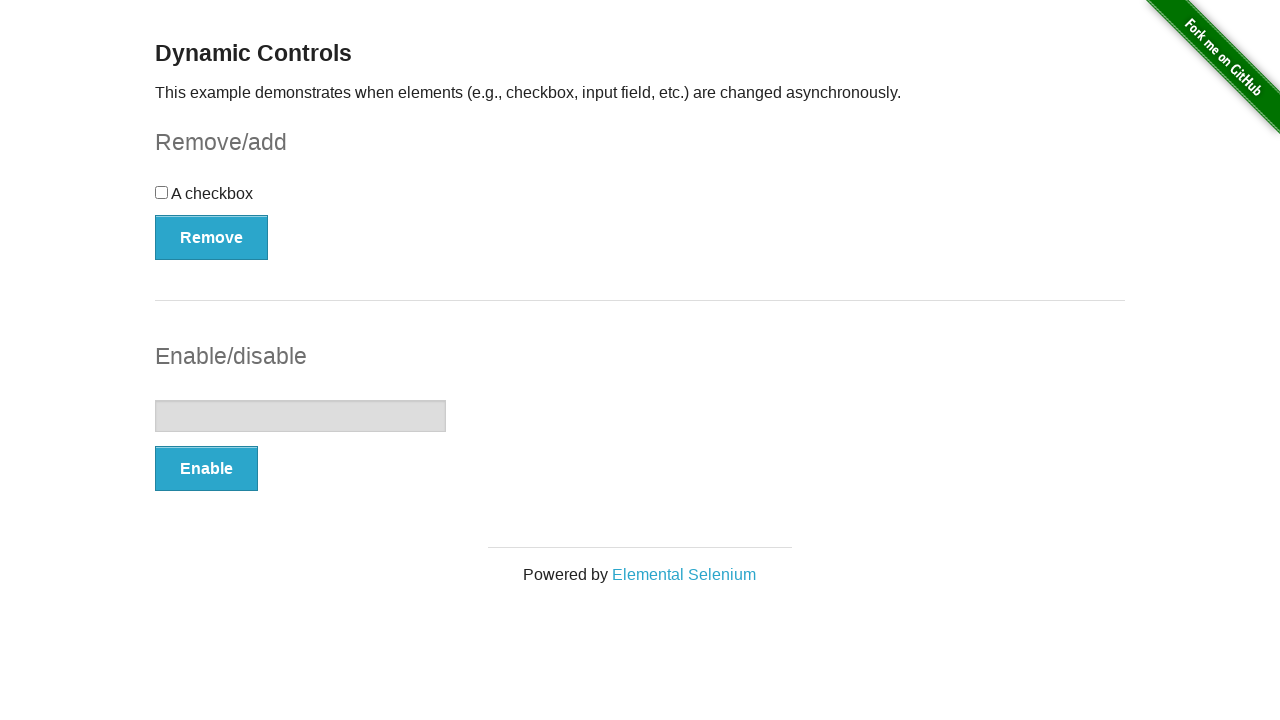

Navigated to dynamic controls page
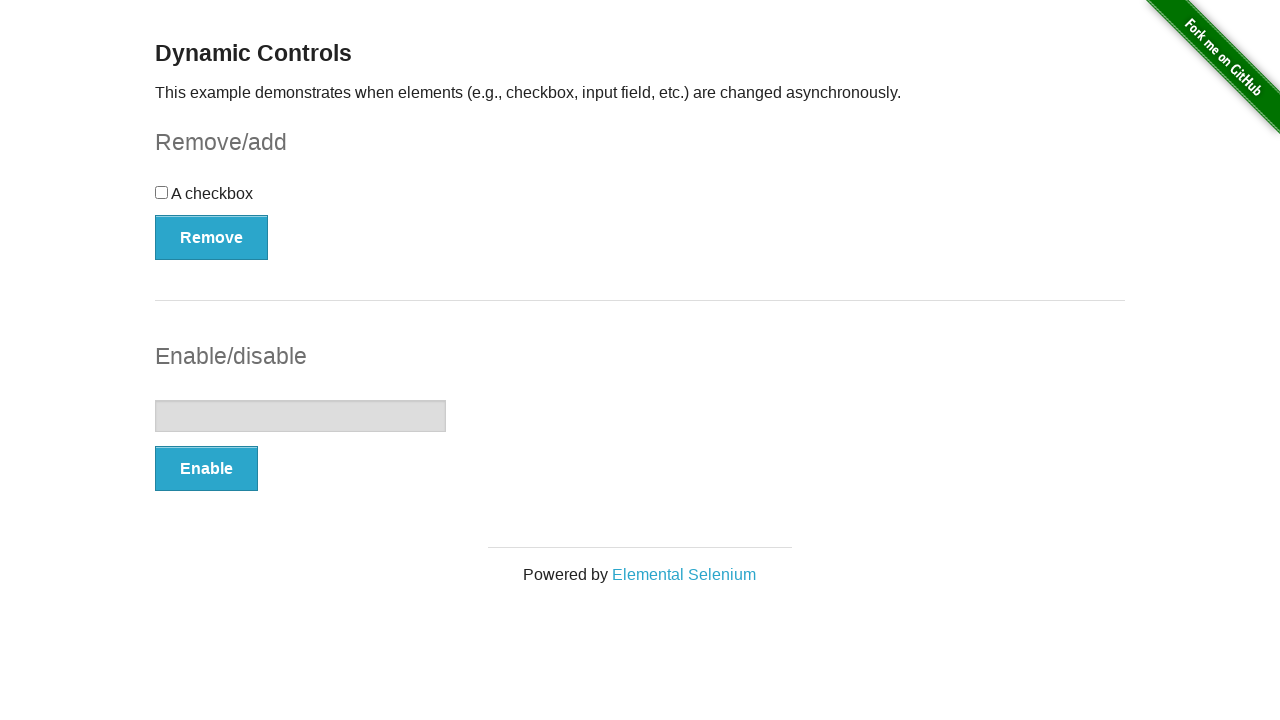

Clicked the checkbox at (162, 192) on input[type='checkbox']
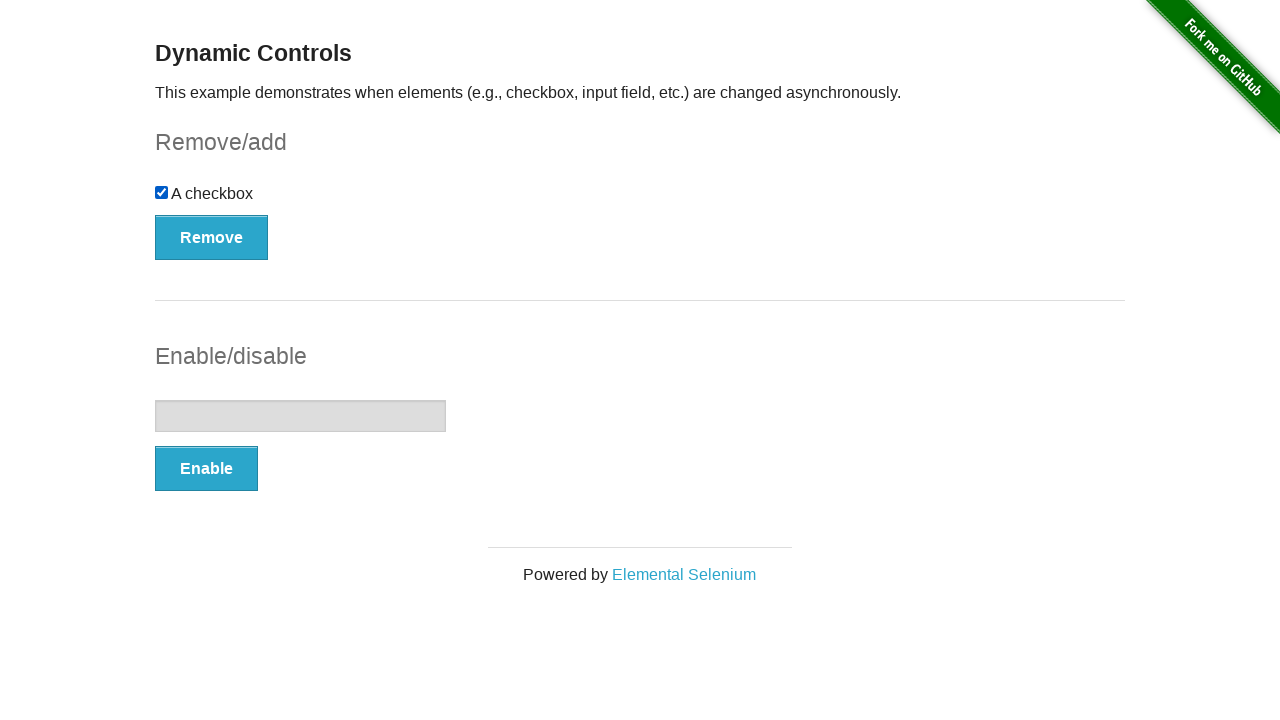

Clicked the Remove/Add button to remove checkbox at (212, 237) on button[onclick='swapCheckbox()']
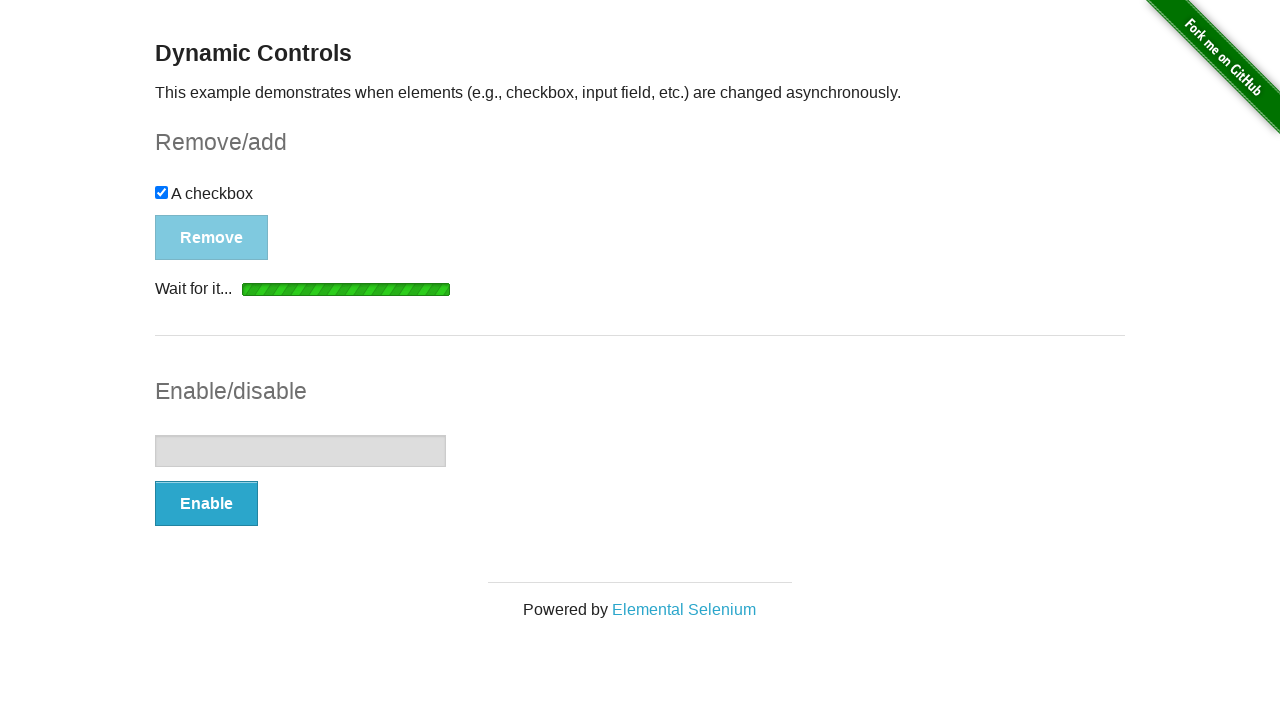

Waited for checkbox to become hidden/removed
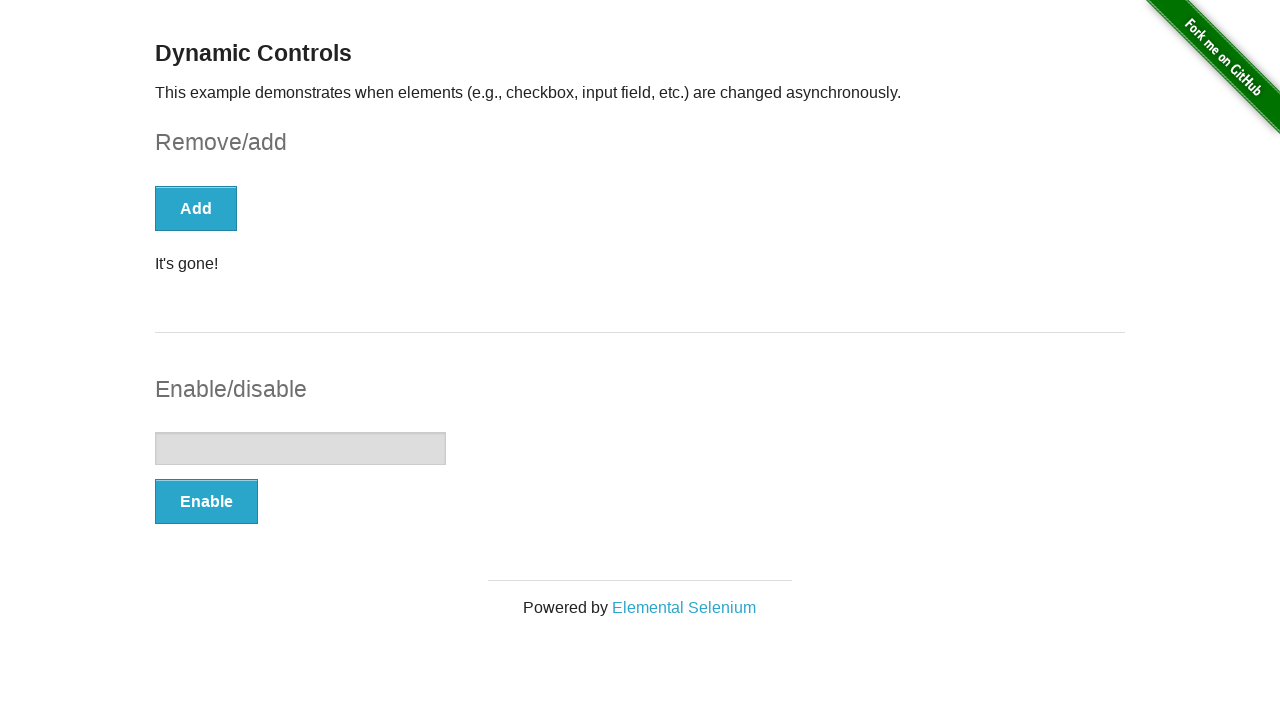

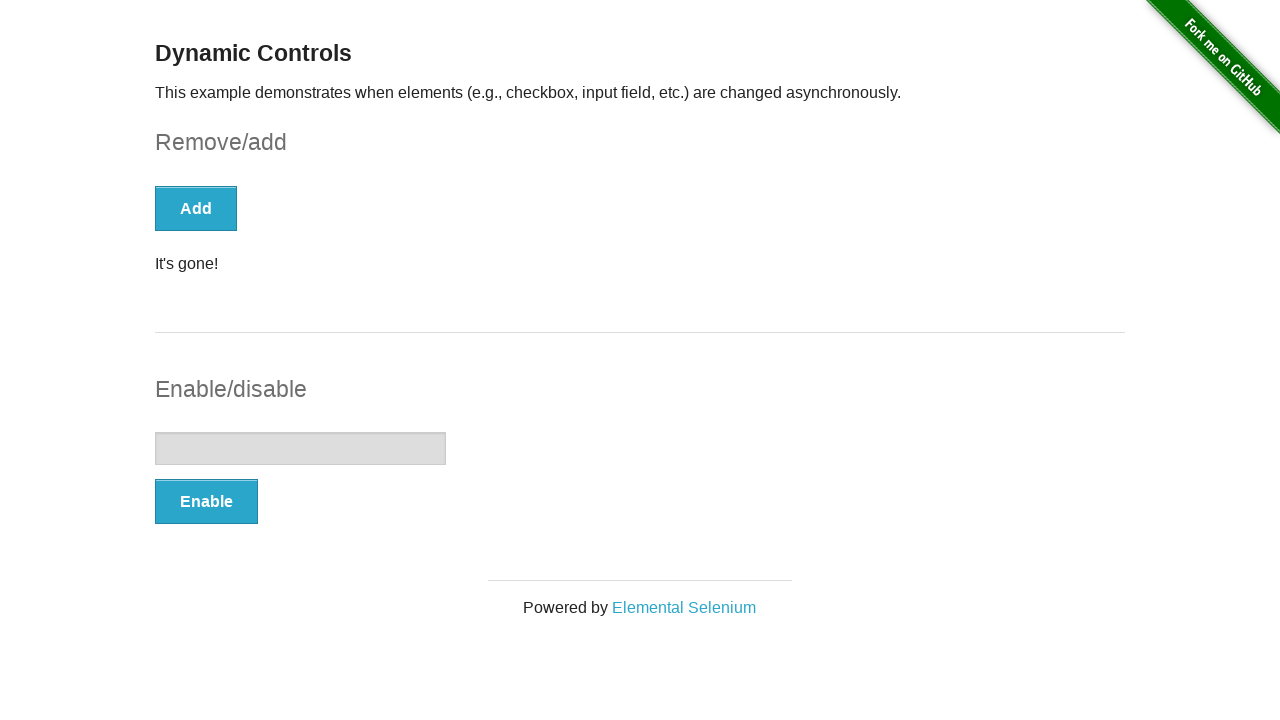